Tests clicking a link and verifying the resulting page title changes as expected

Starting URL: http://saucelabs.com/test/guinea-pig

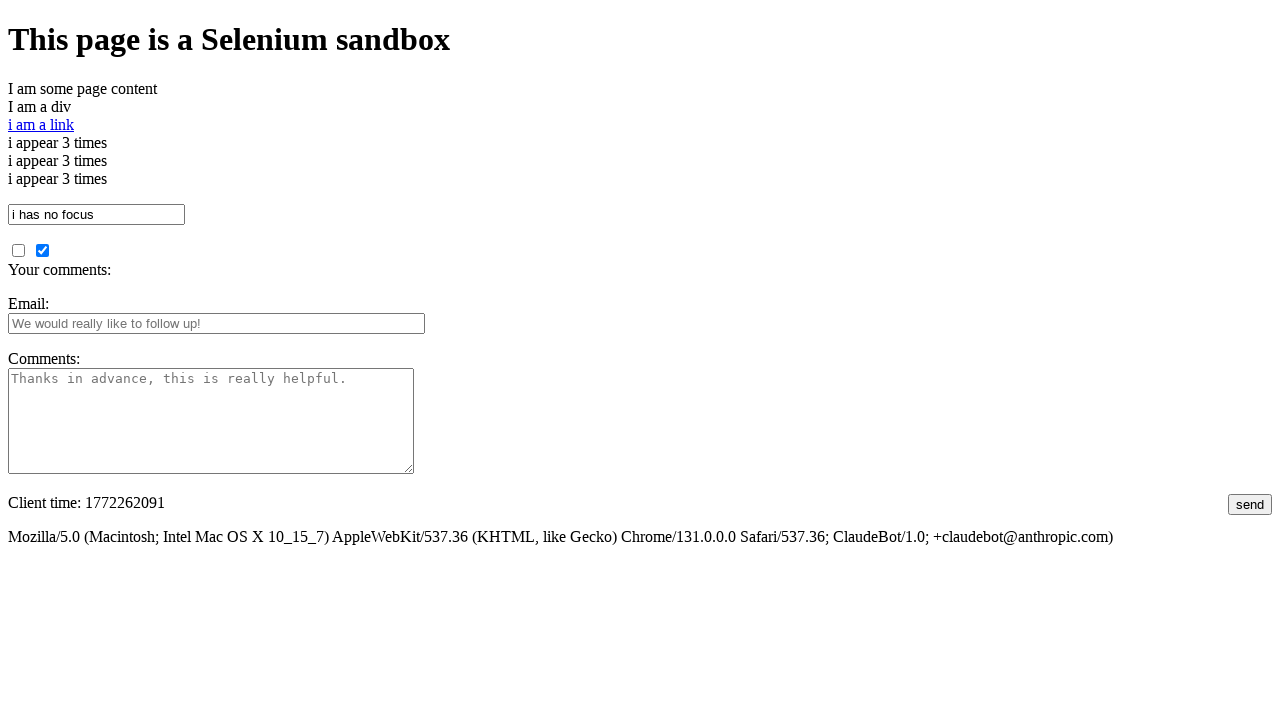

Clicked link with id 'i am a link' at (41, 124) on #i\ am\ a\ link
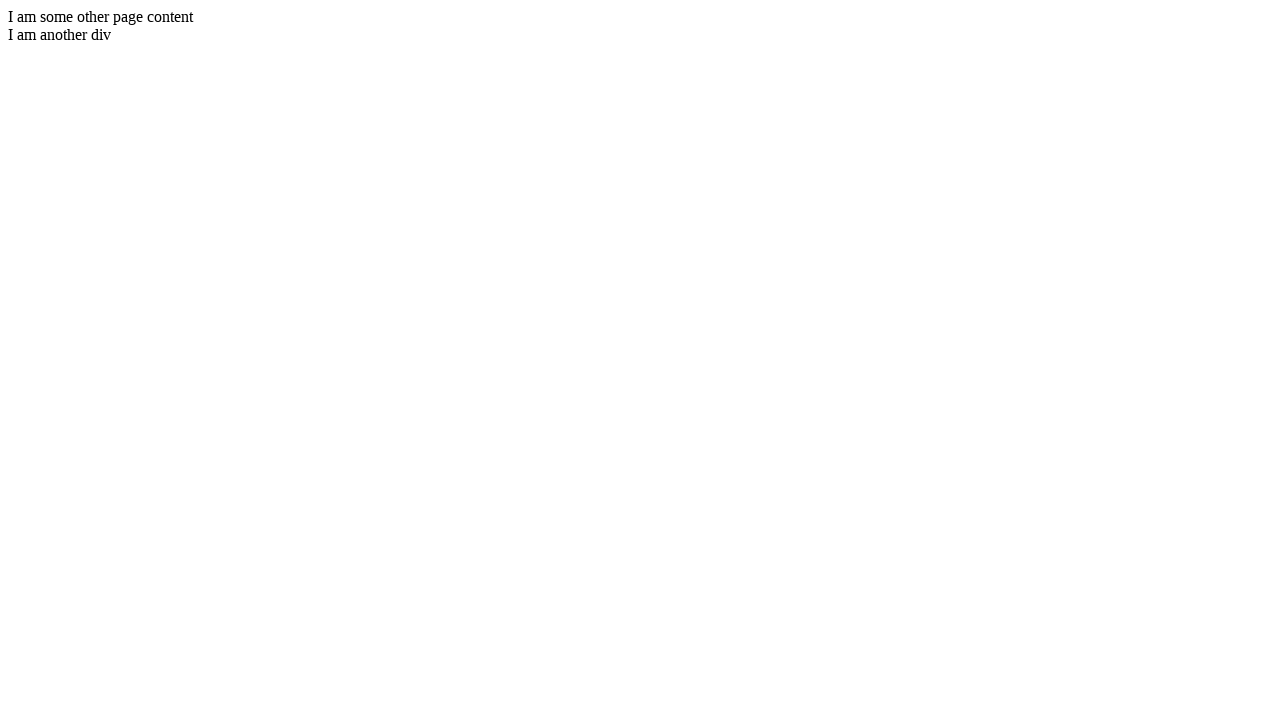

Verified page title contains 'I am another page title'
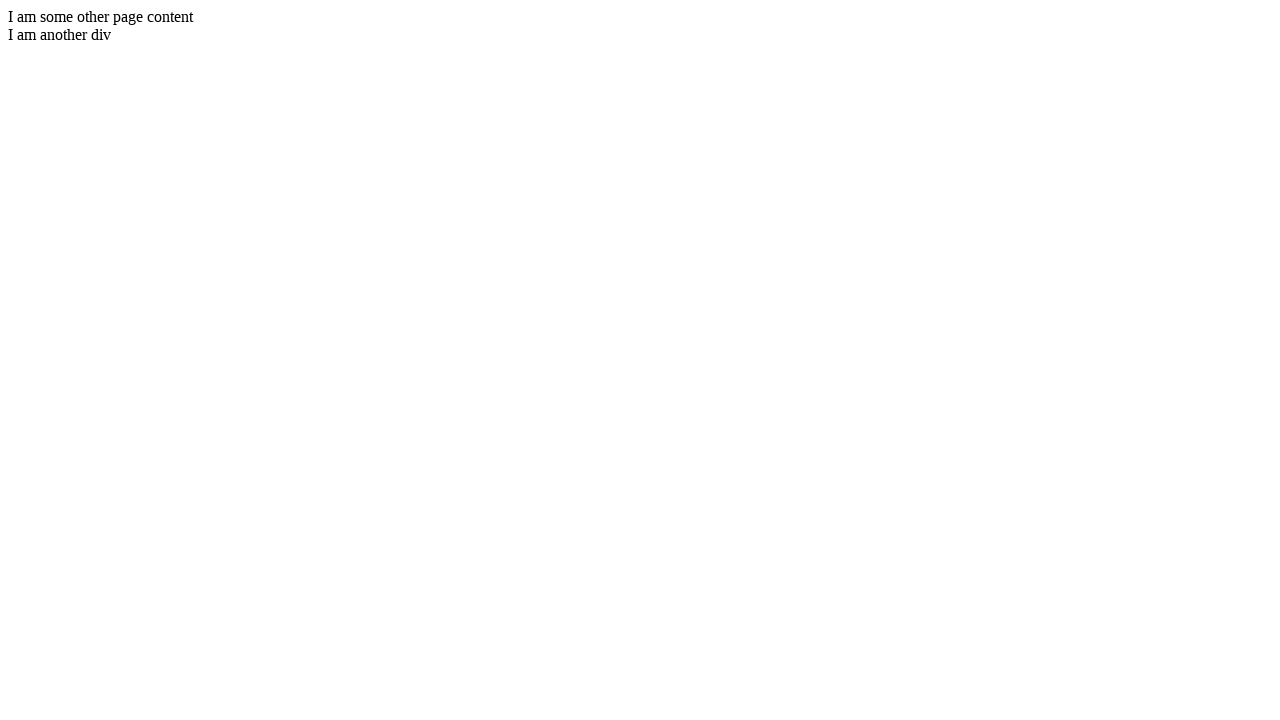

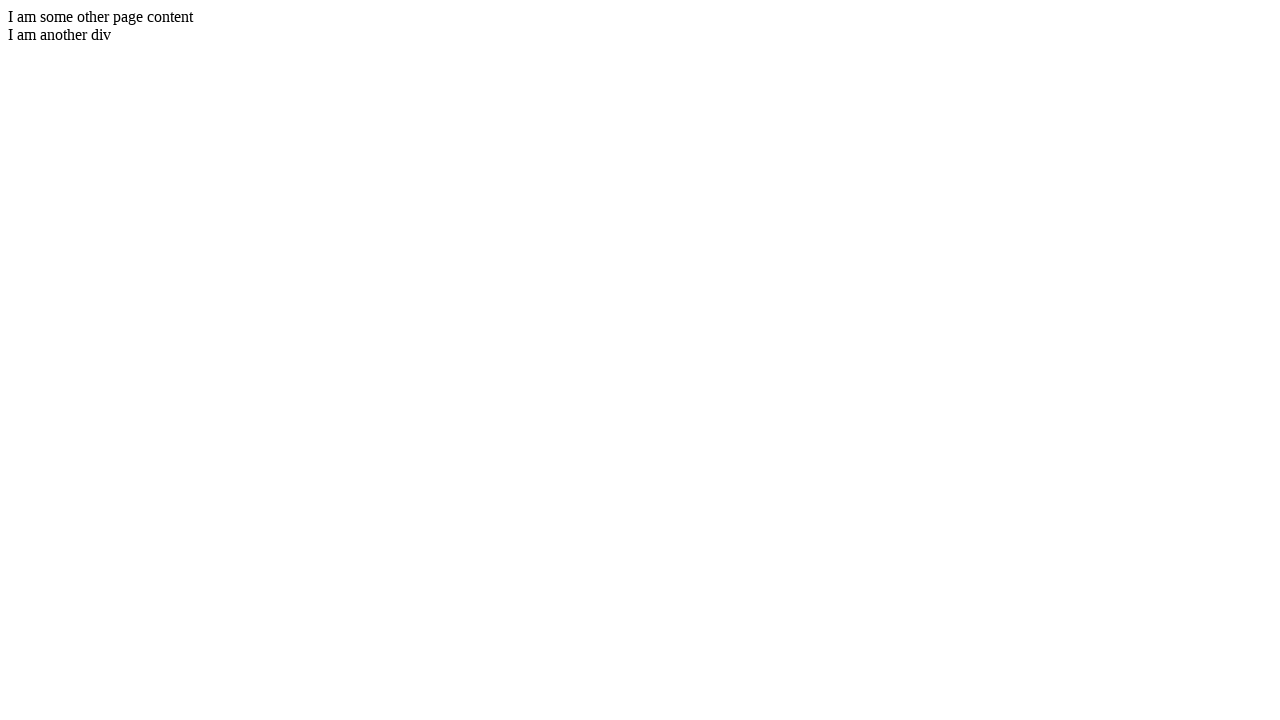